Navigates to a test automation practice blog and verifies the page title contains expected text

Starting URL: https://testautomationpractice.blogspot.com/

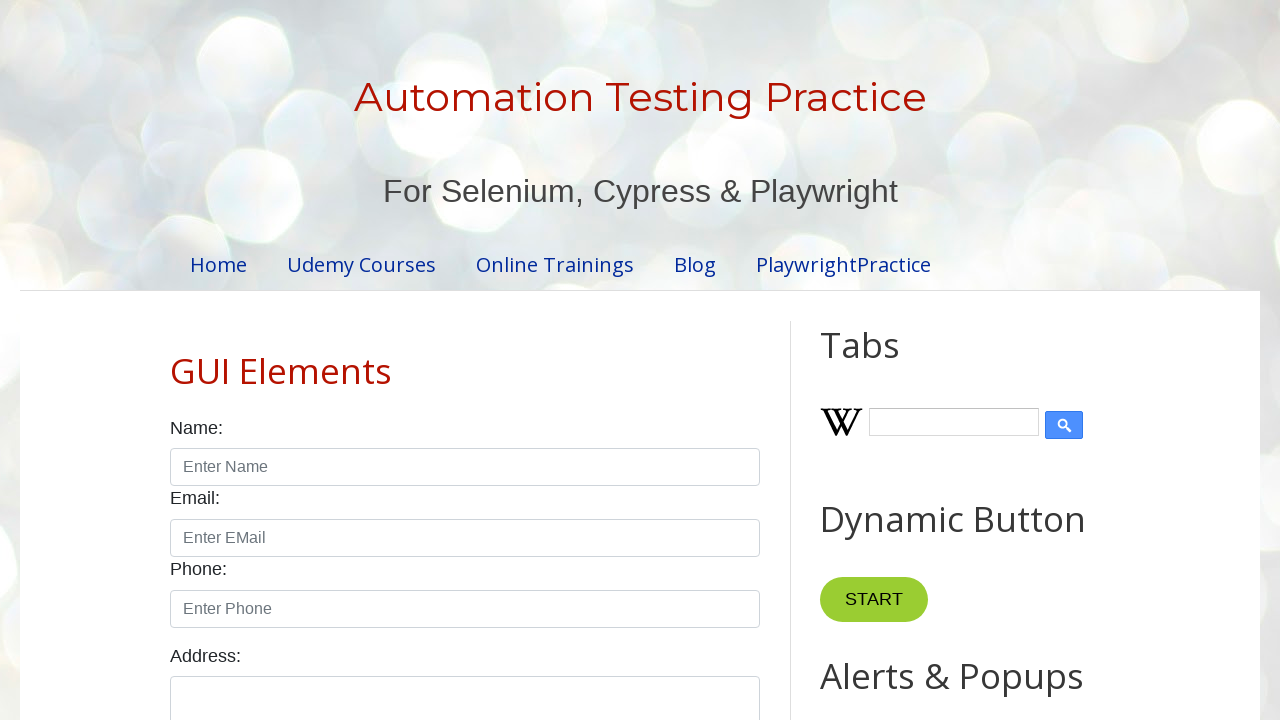

Navigated to test automation practice blog
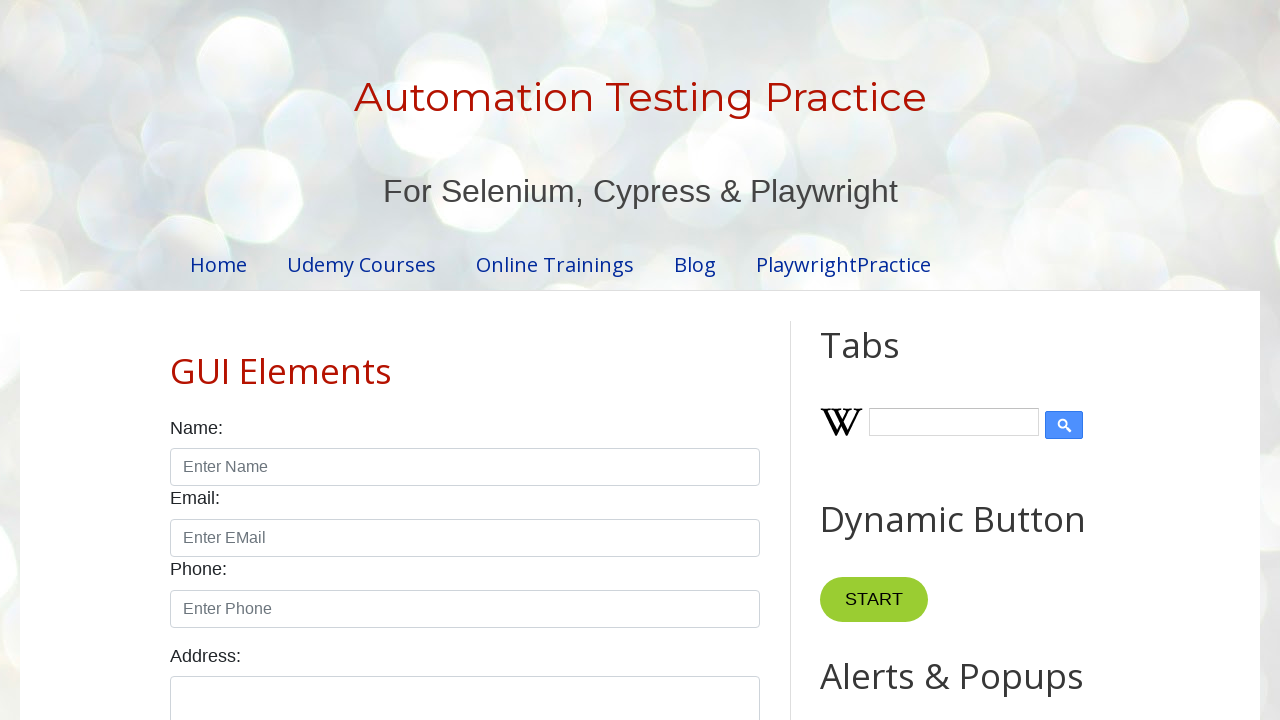

Located title element
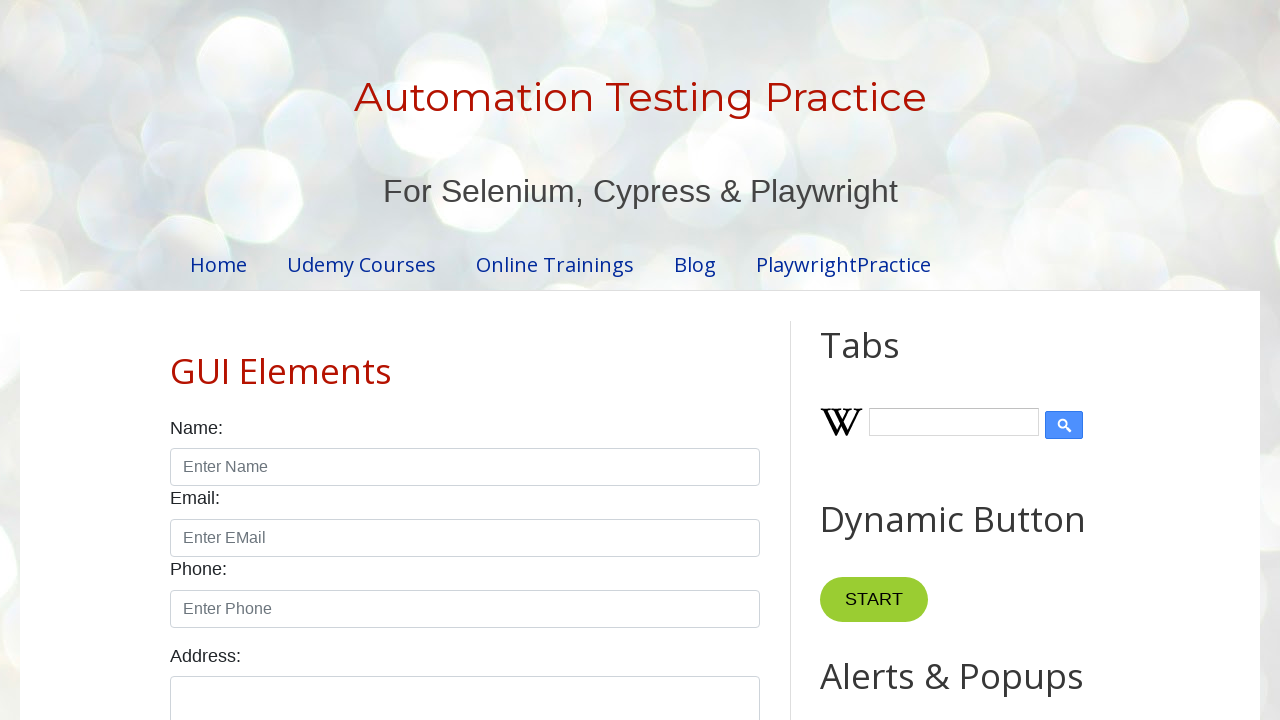

Retrieved title text content
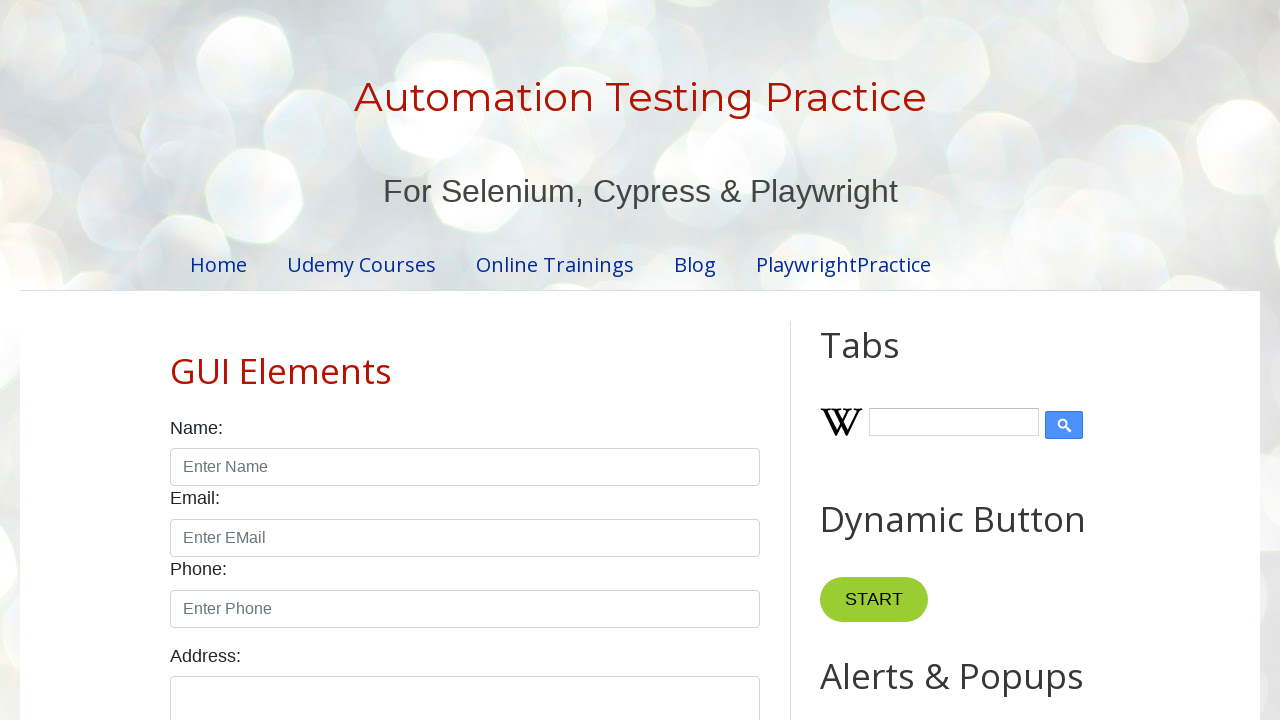

Verified page title contains 'Automation Testing Practice'
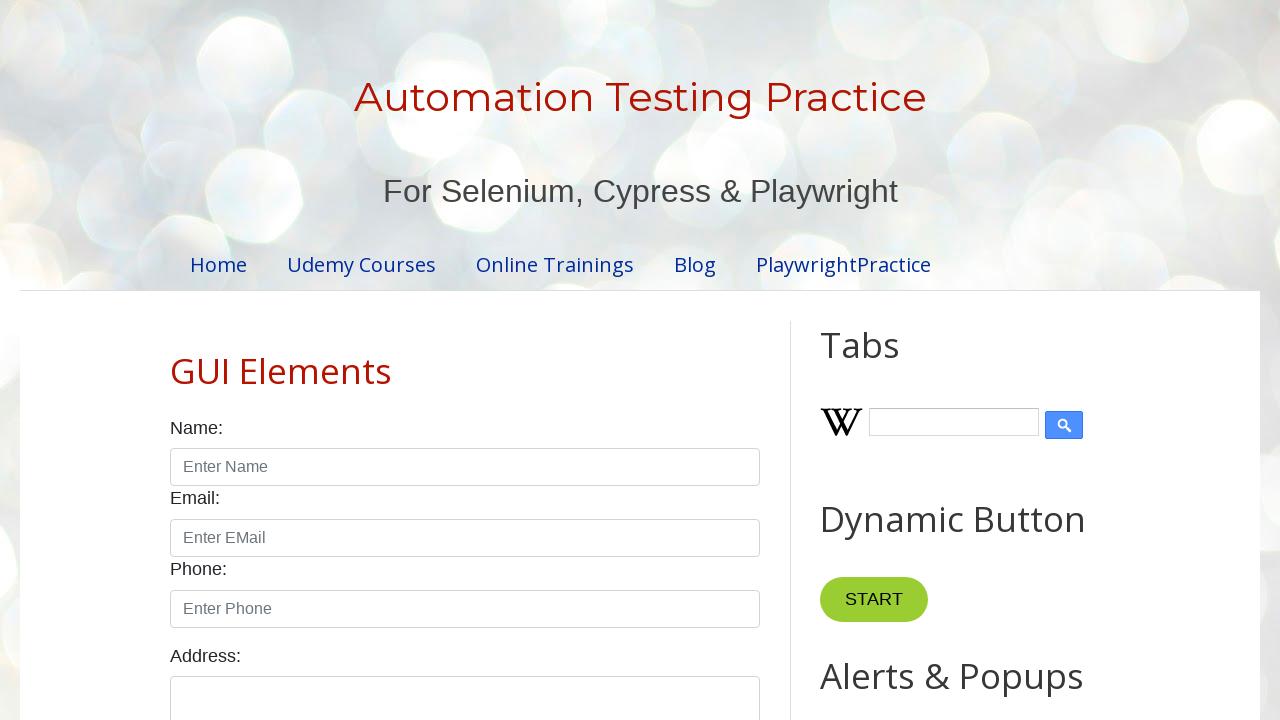

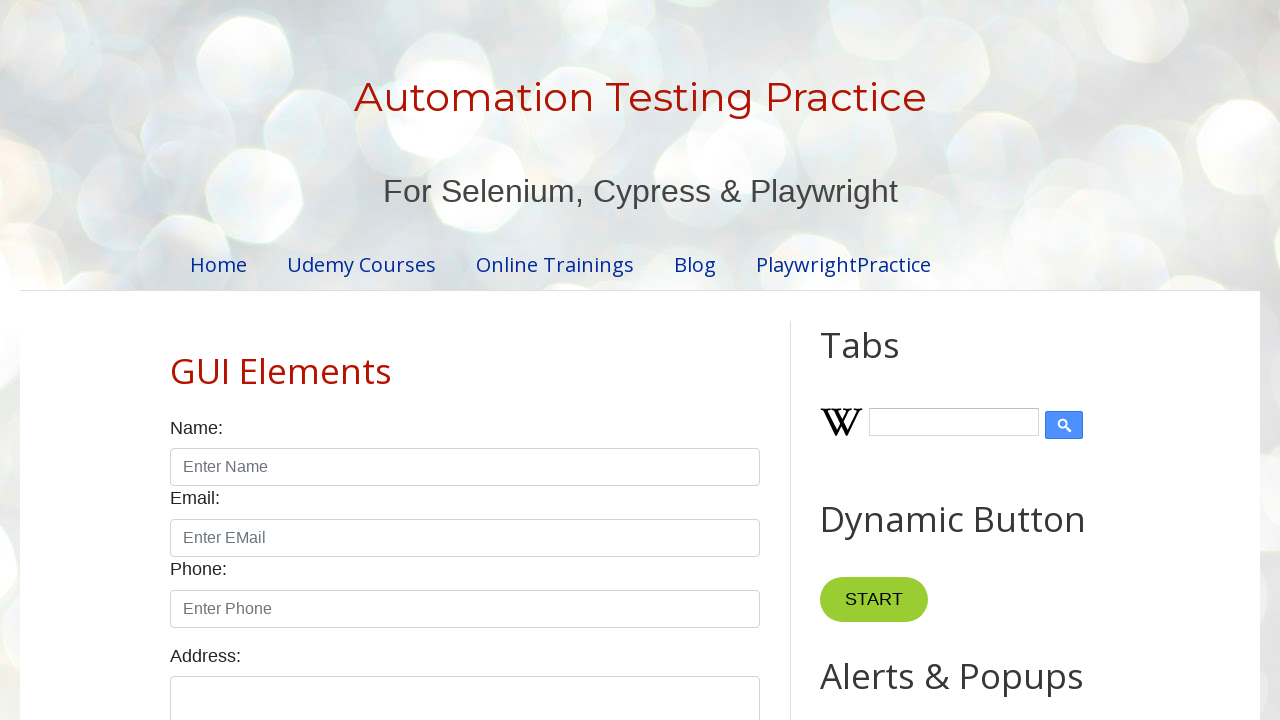